Tests explicit wait functionality by waiting for a price to change to $100, then clicking a book button, calculating a mathematical answer based on a displayed value, and submitting the form.

Starting URL: http://suninjuly.github.io/explicit_wait2.html

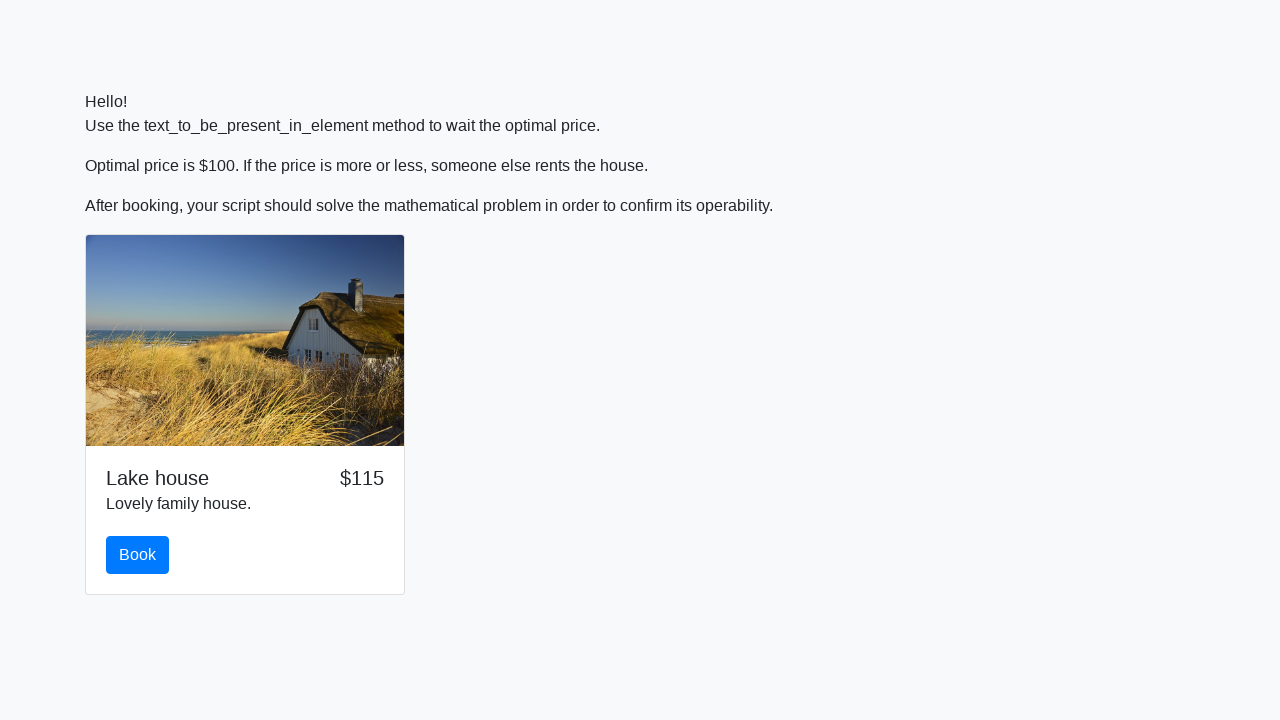

Waited for price to change to $100
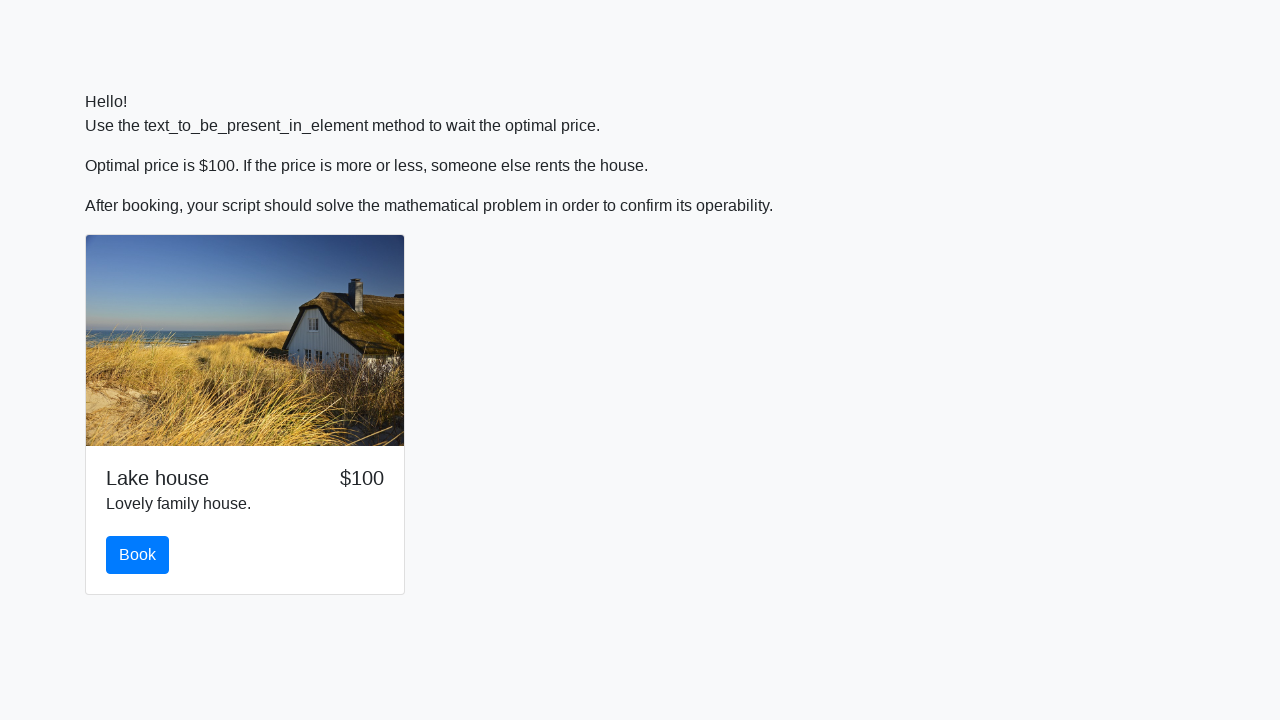

Clicked the book button at (138, 555) on button[id*='book']
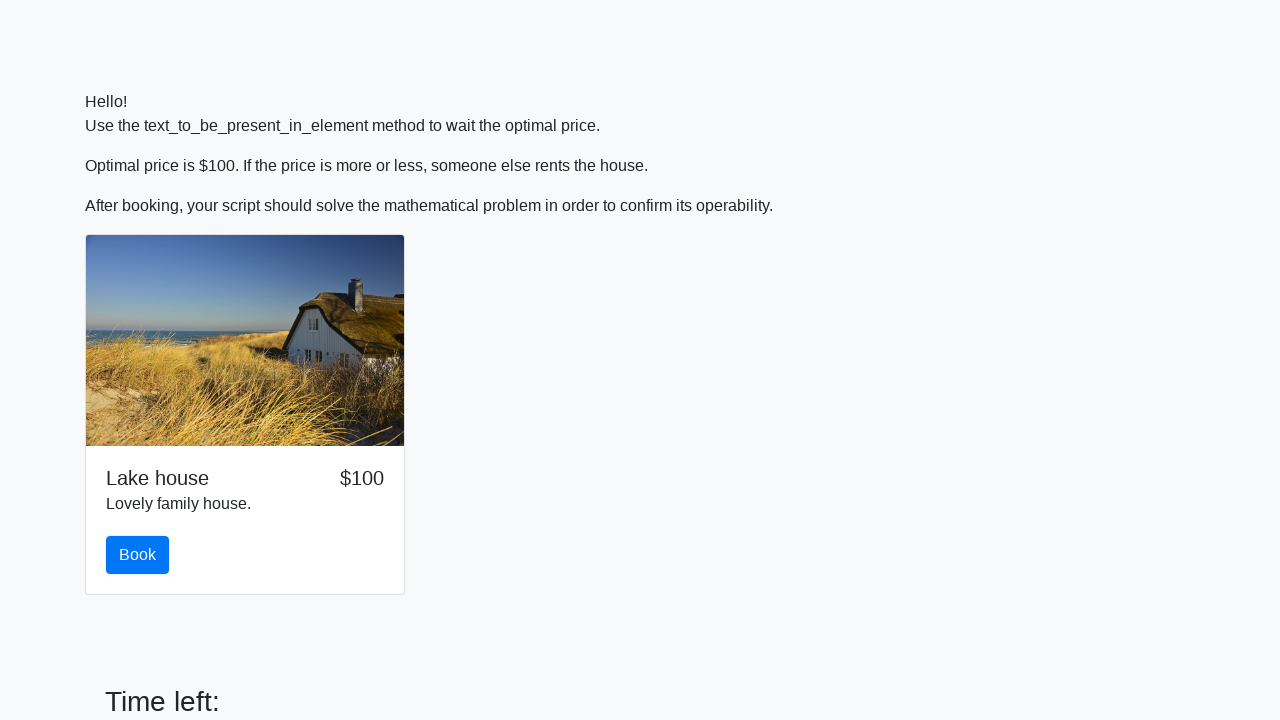

Retrieved input value from span: 817
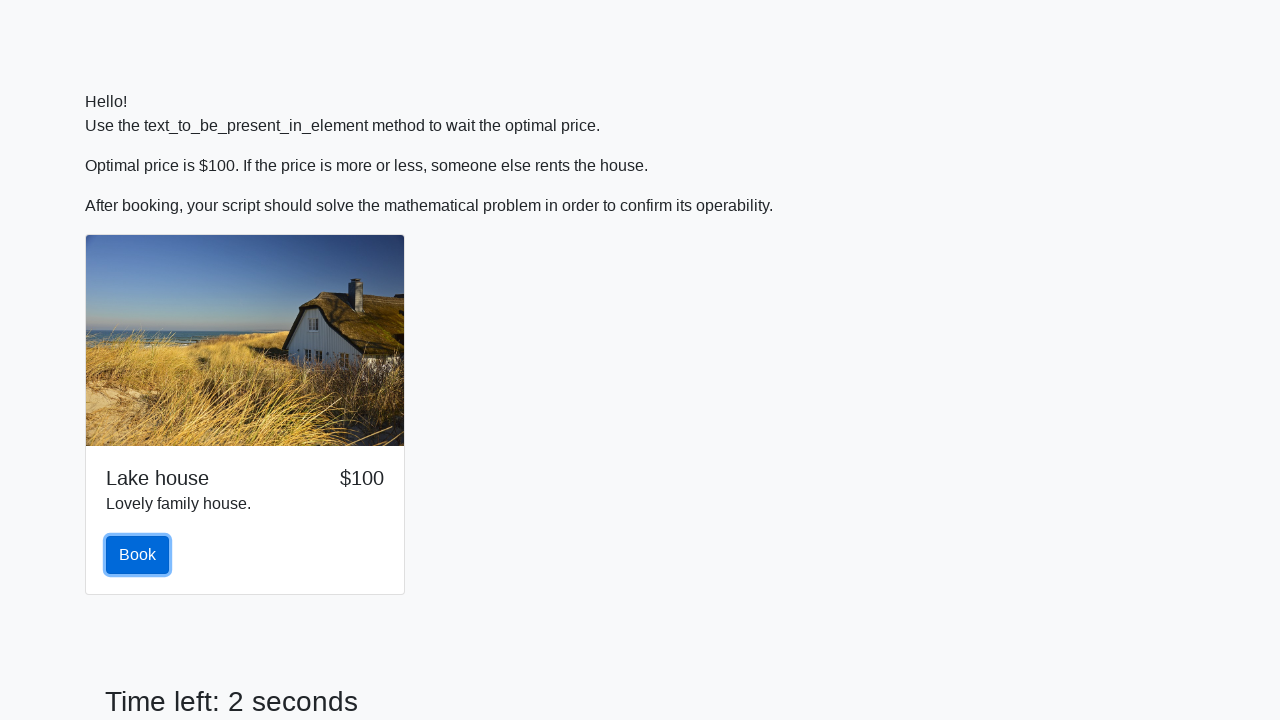

Calculated mathematical answer: 0.796647338392755
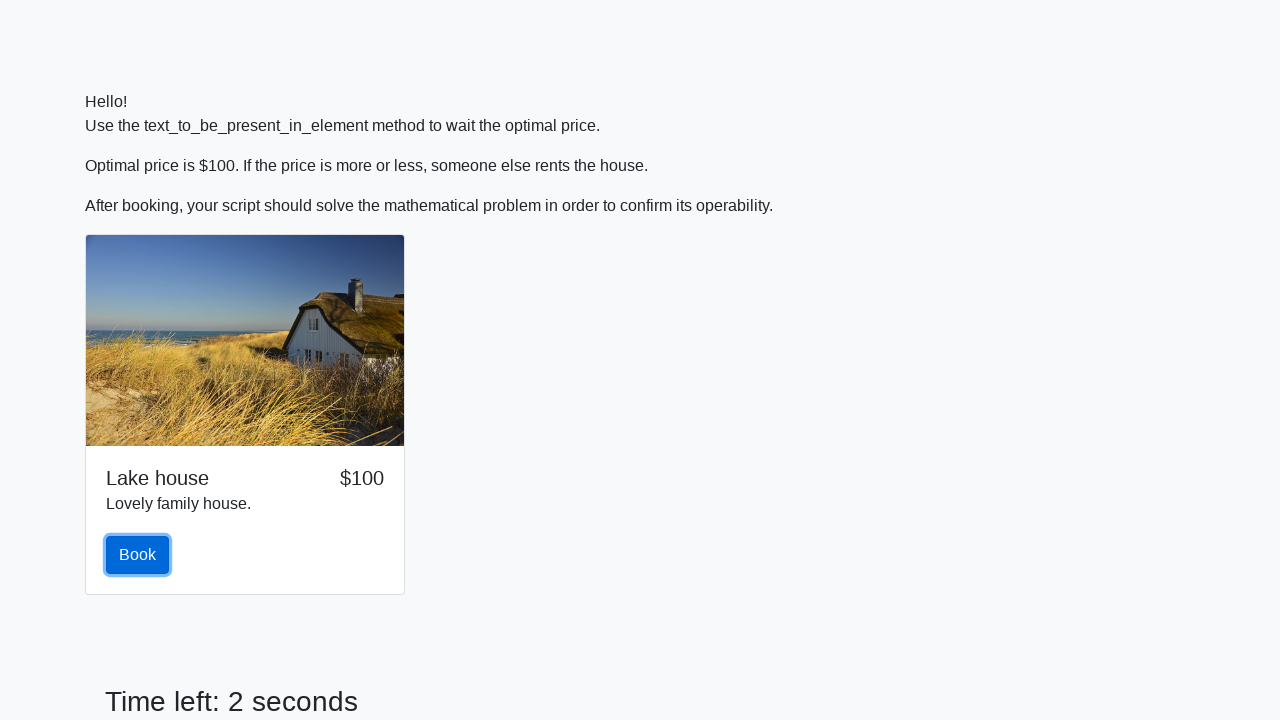

Filled answer field with calculated value: 0.796647338392755 on input[id*='answer']
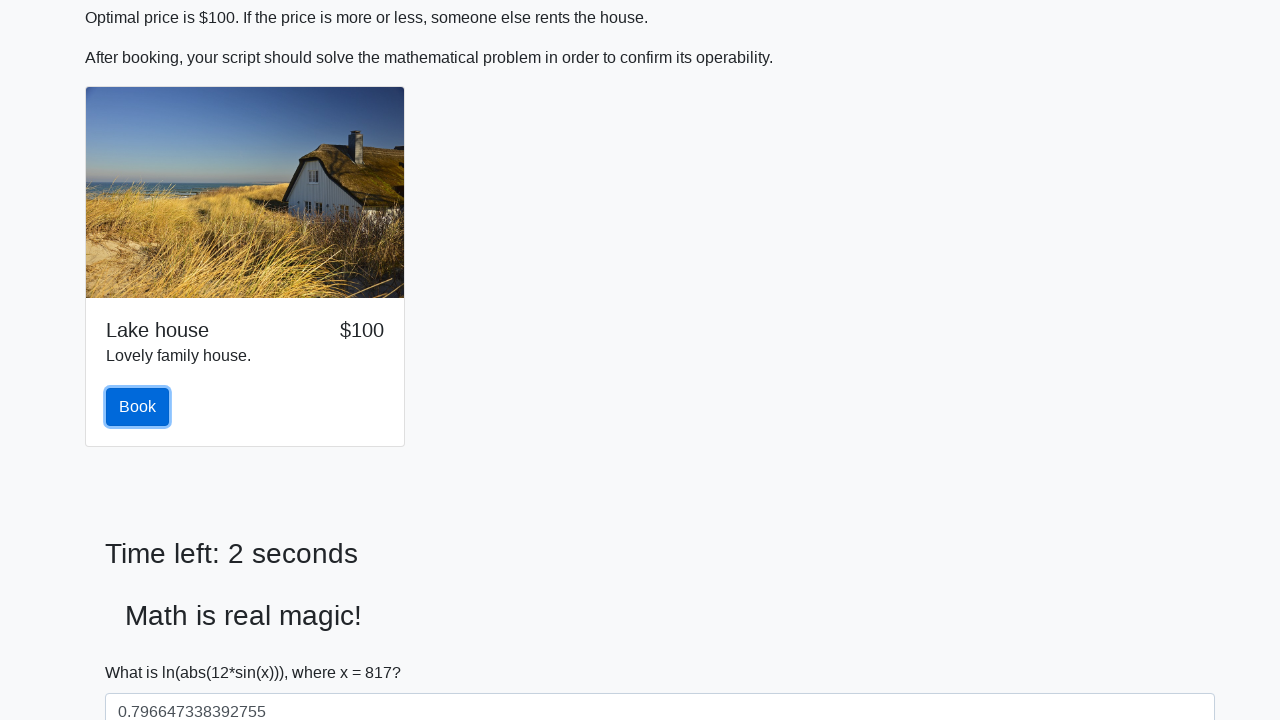

Clicked the solve/submit button to complete the form at (143, 651) on button[id*='solve']
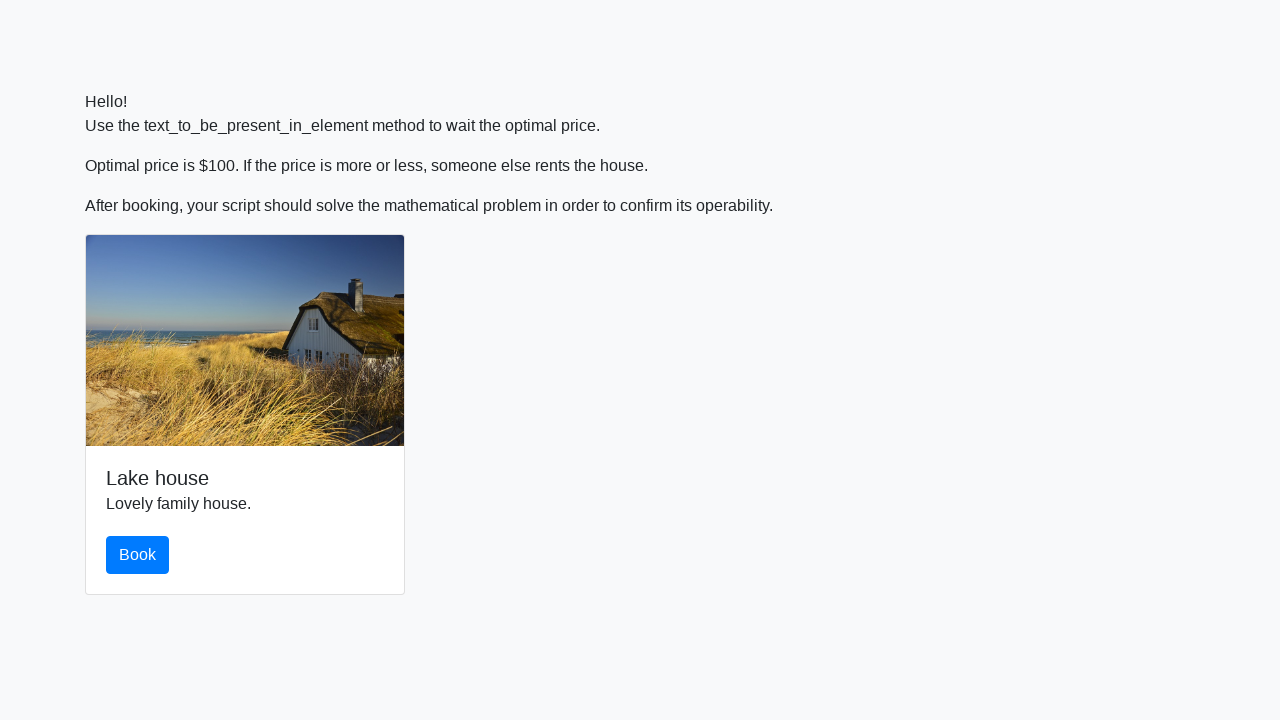

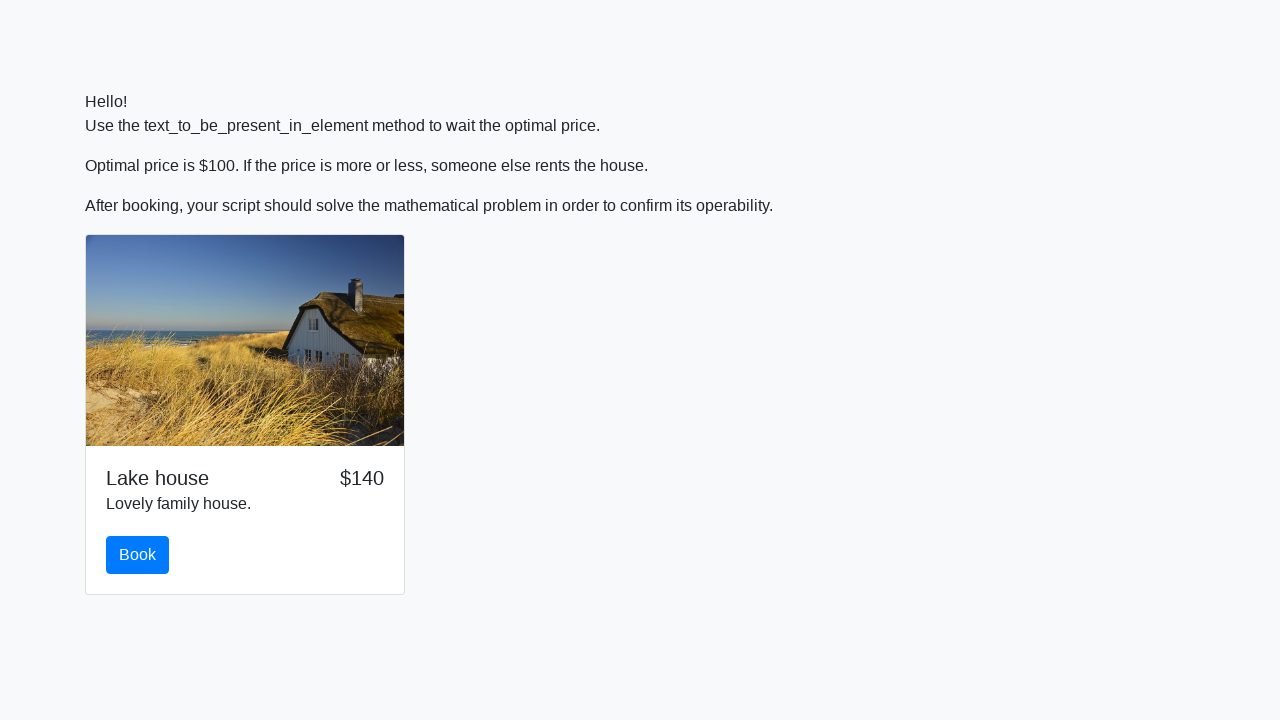